Tests prompt alert functionality by clicking a button to trigger an alert, entering text into the prompt, and accepting it

Starting URL: https://training-support.net/webelements/alerts

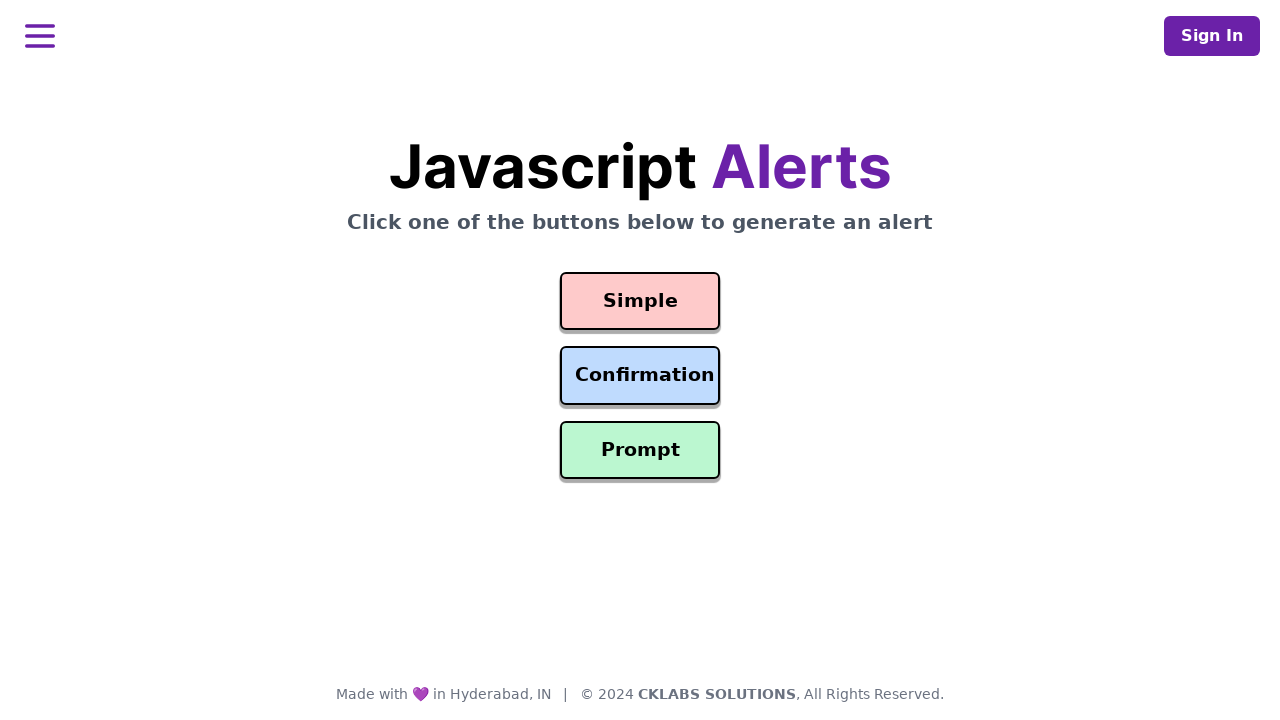

Clicked prompt alert button at (640, 450) on #prompt
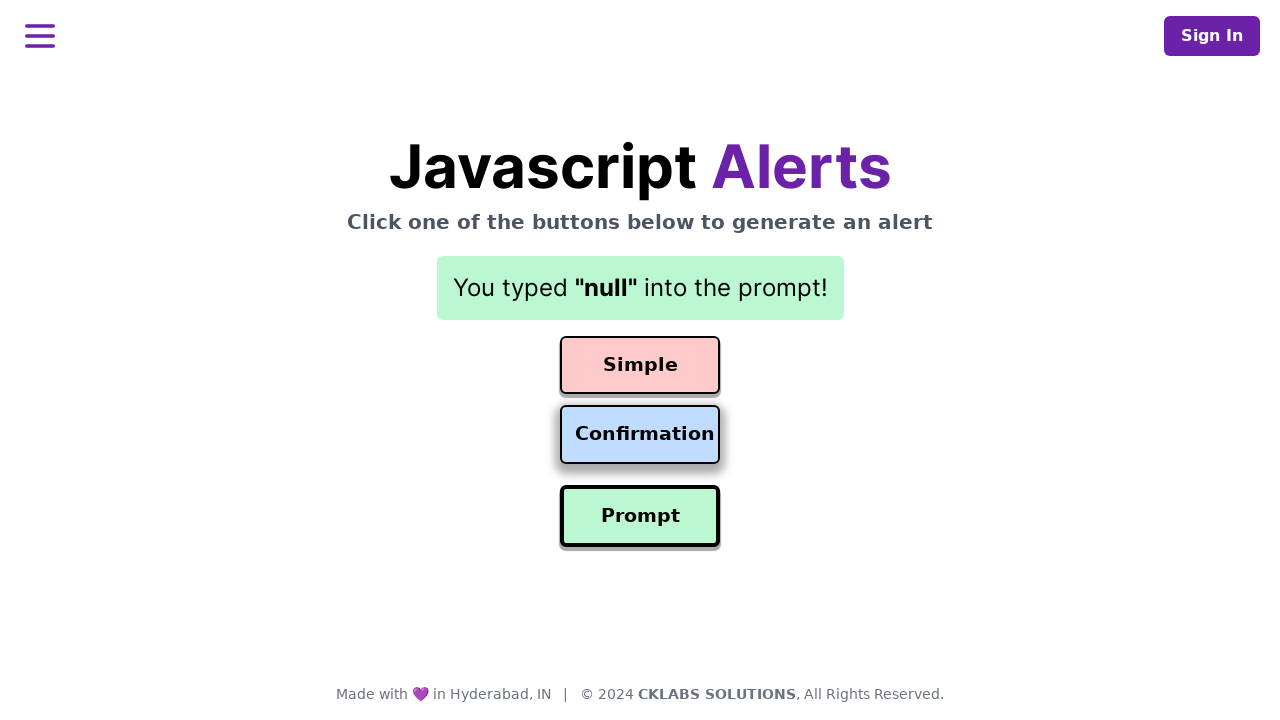

Set up dialog handler to accept prompt with text 'Awesome!'
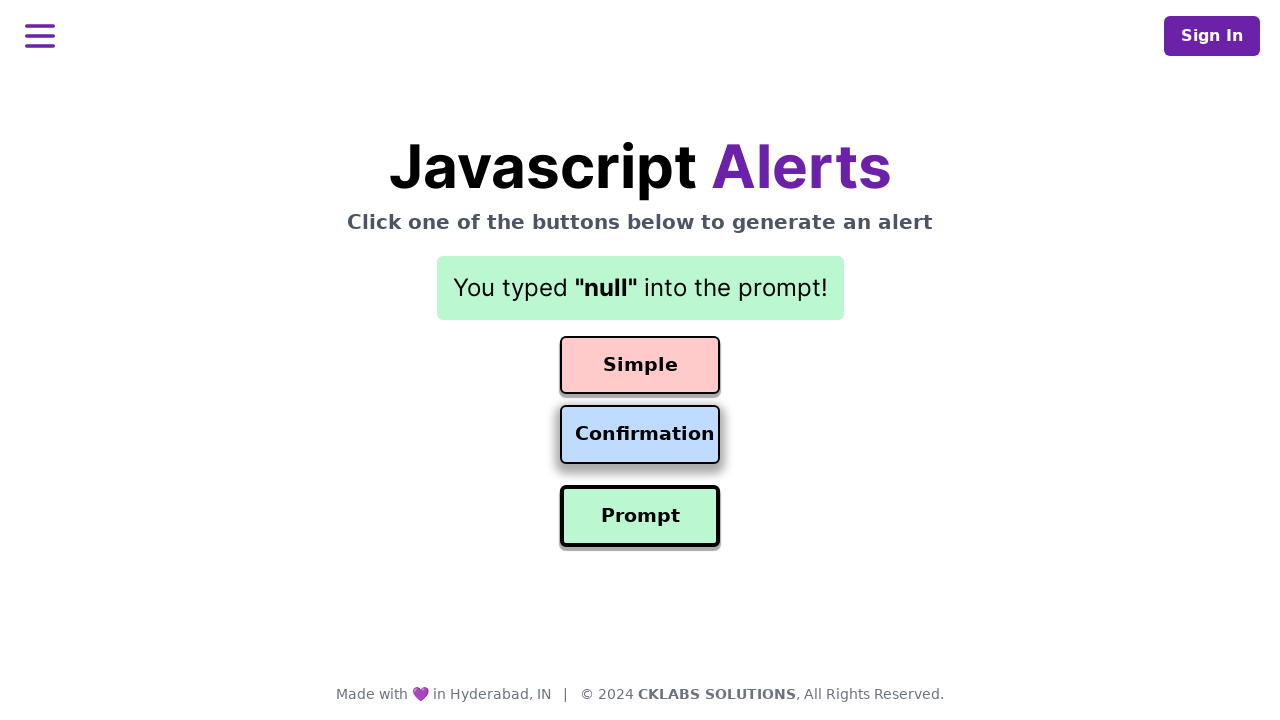

Result element loaded after accepting prompt
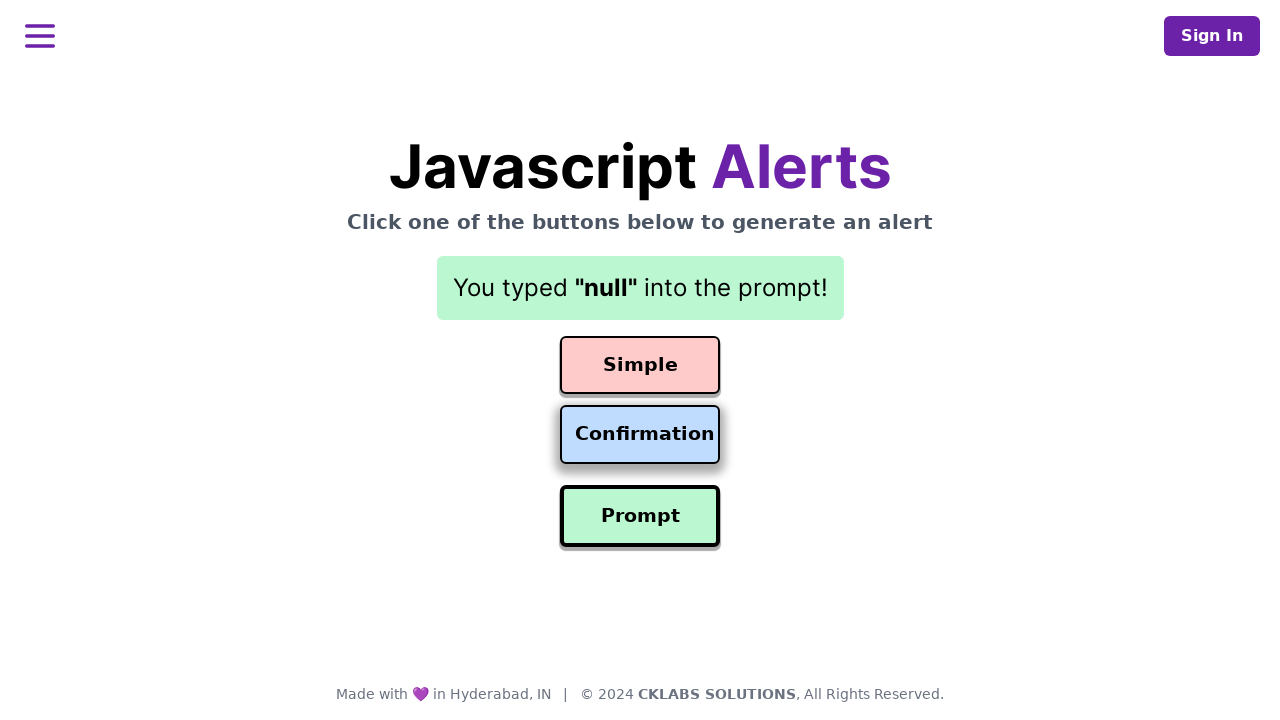

Retrieved result text: You typed "null" into the prompt!
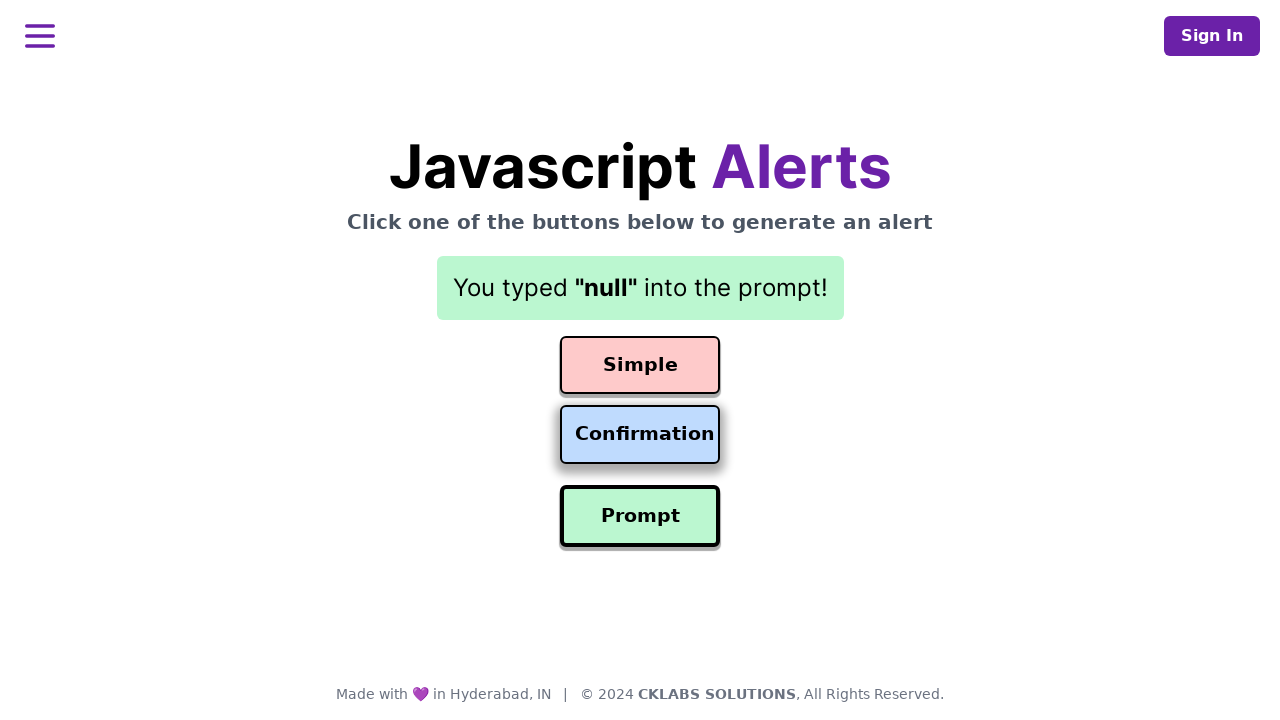

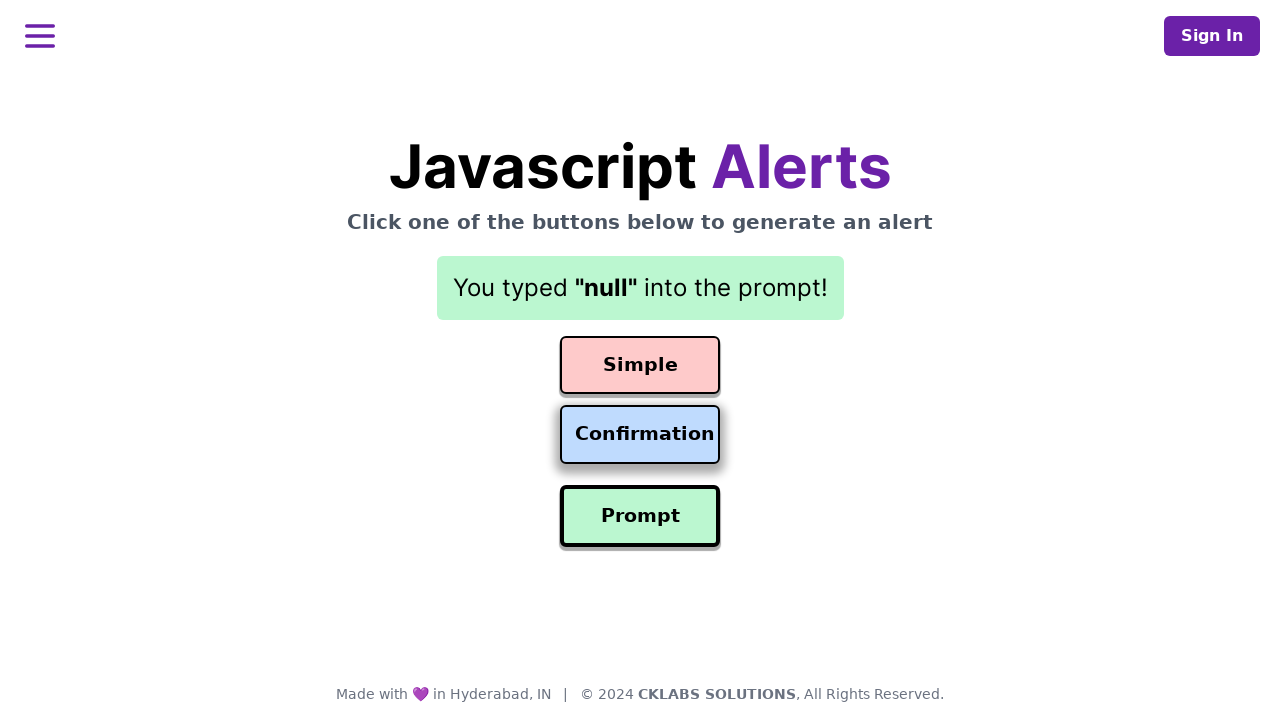